Navigates to the VCTC Pune website and verifies the page loads successfully

Starting URL: https://vctcpune.com/

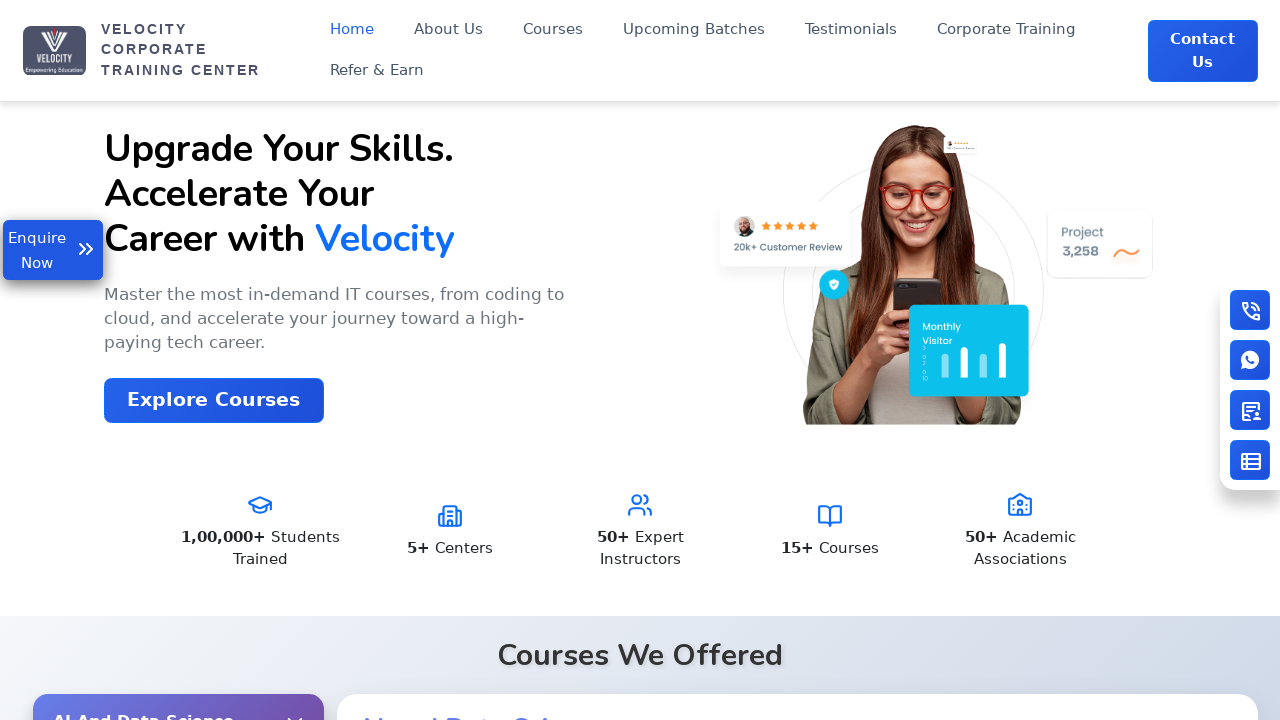

Waited for page DOM to fully load
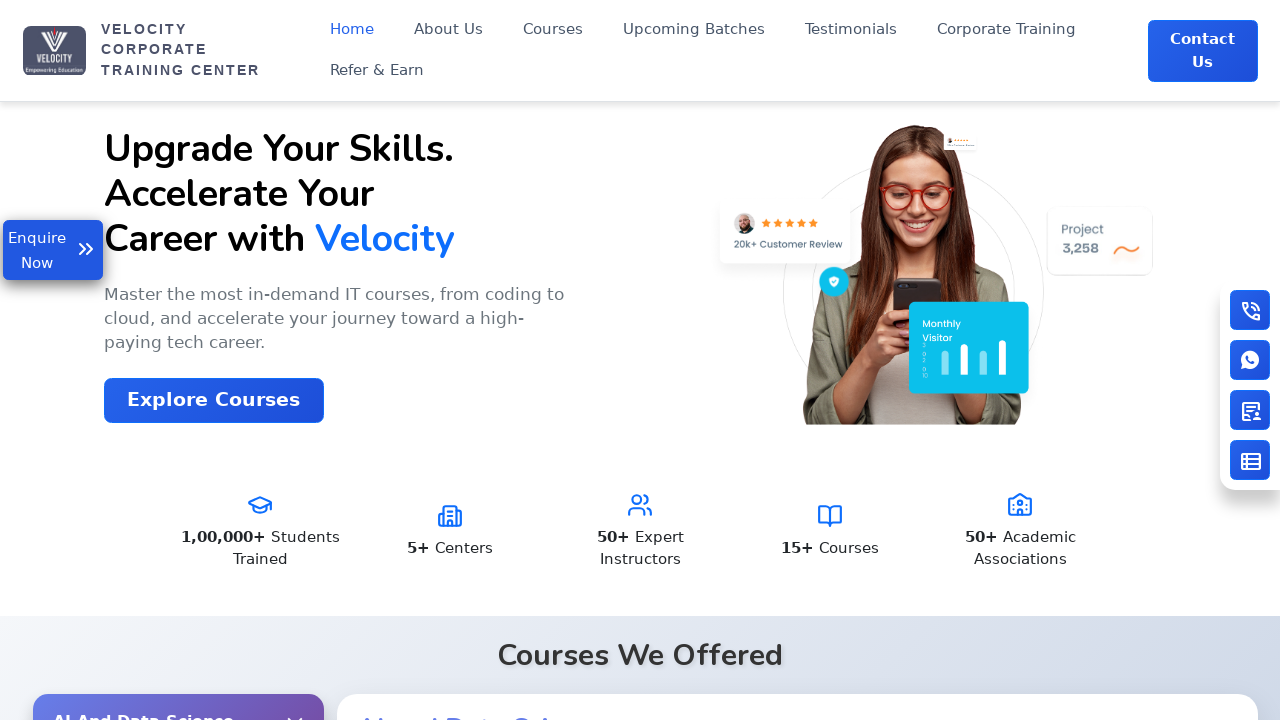

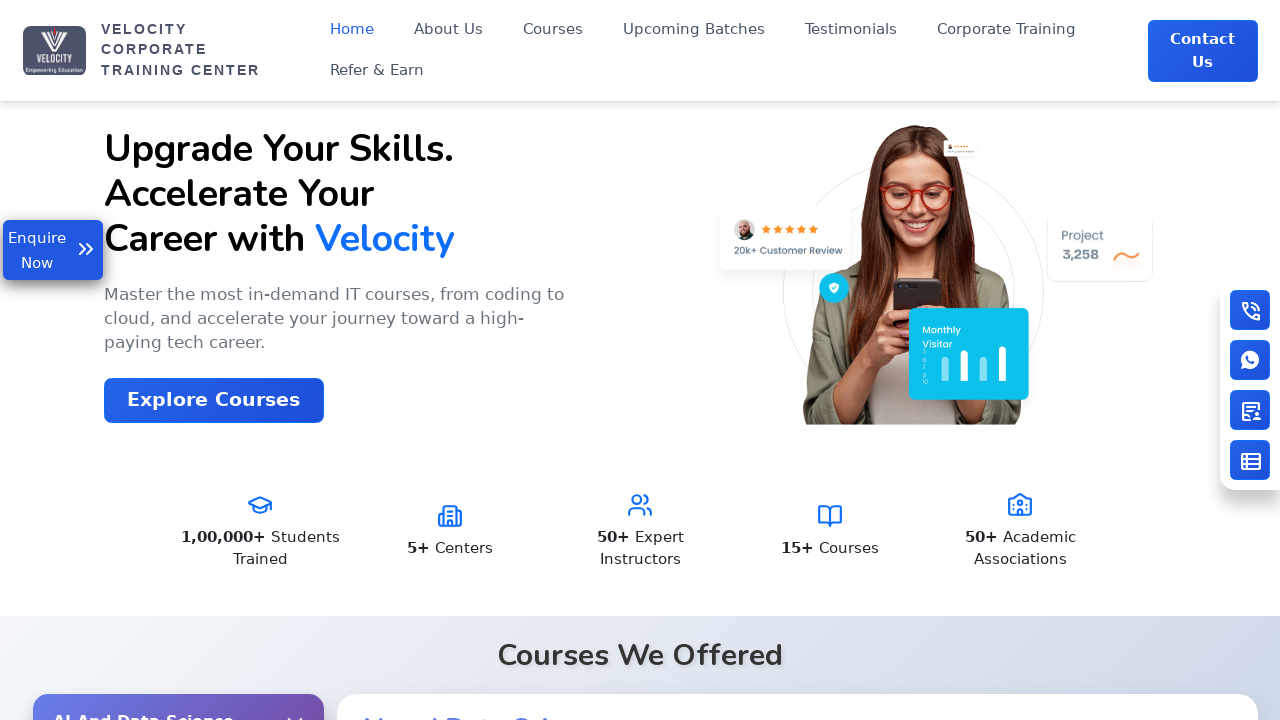